Tests the round trip/one-way toggle functionality on a flight booking page by verifying that selecting round trip enables a date field and selecting one-way disables it based on the style attribute.

Starting URL: https://rahulshettyacademy.com/dropdownsPractise/#

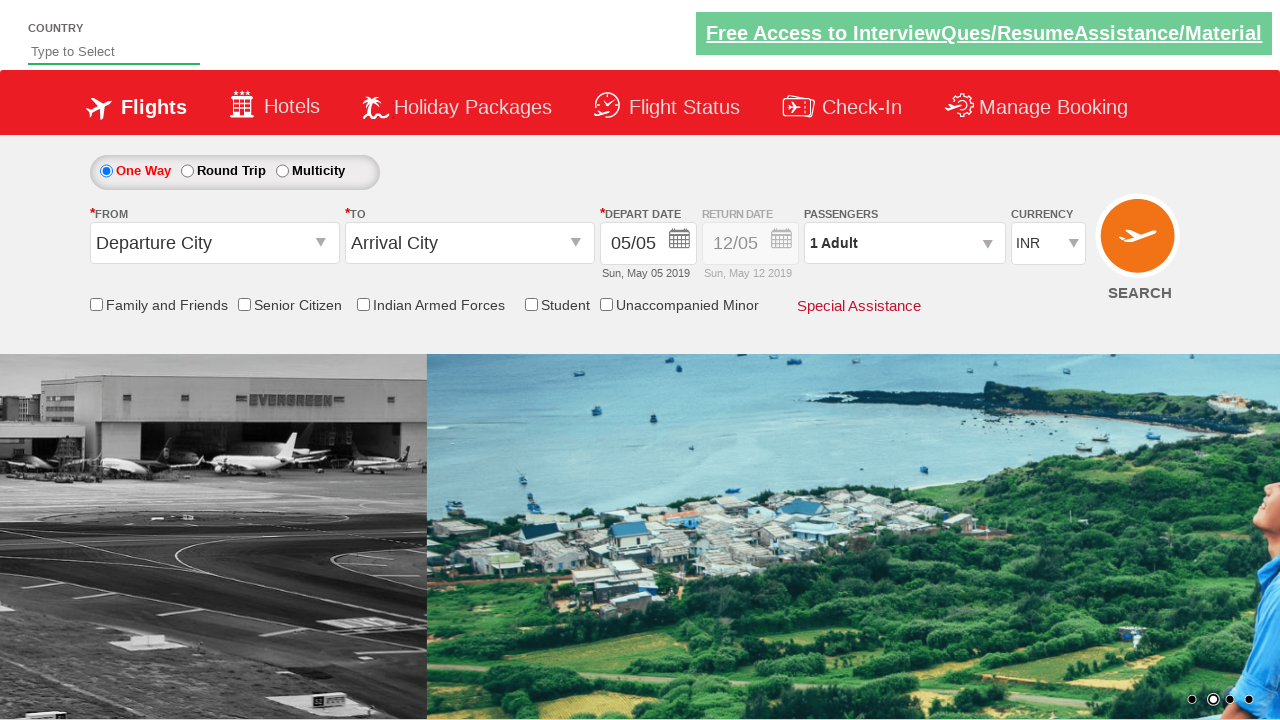

Clicked Round Trip radio button at (187, 171) on input[value='RoundTrip']
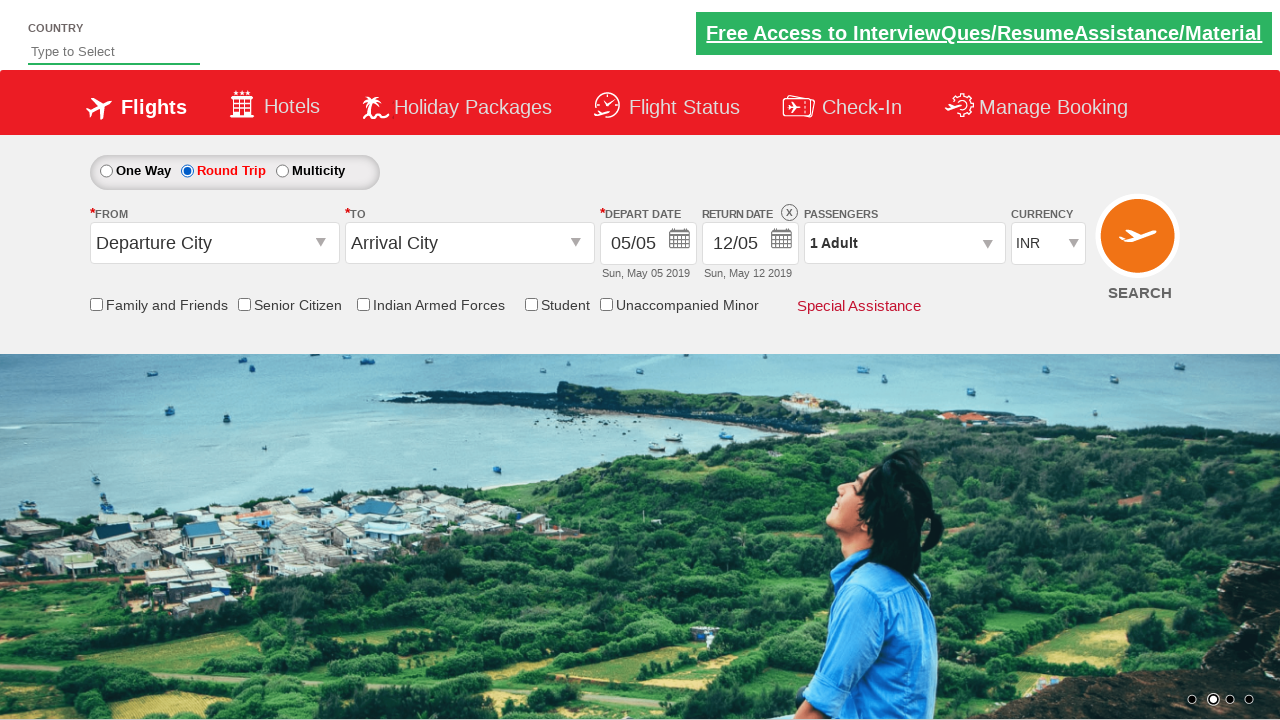

Retrieved style attribute from return date div
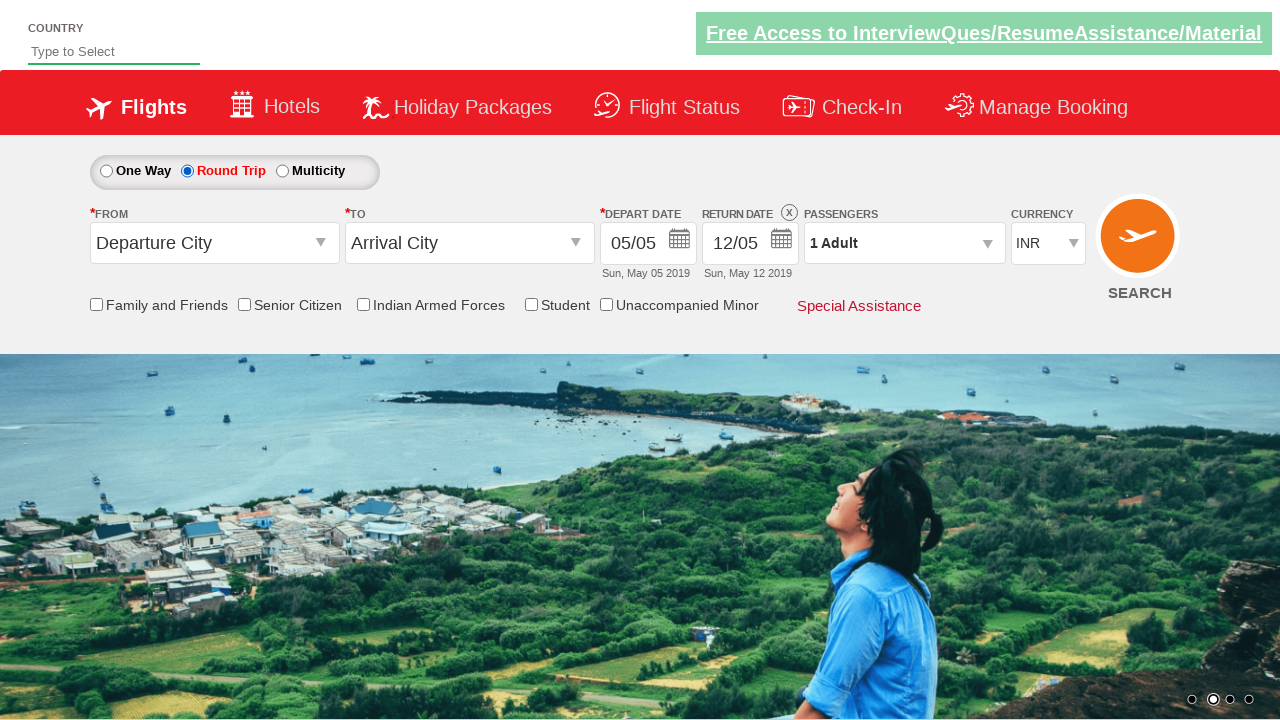

Verified return date div is enabled (opacity contains '1')
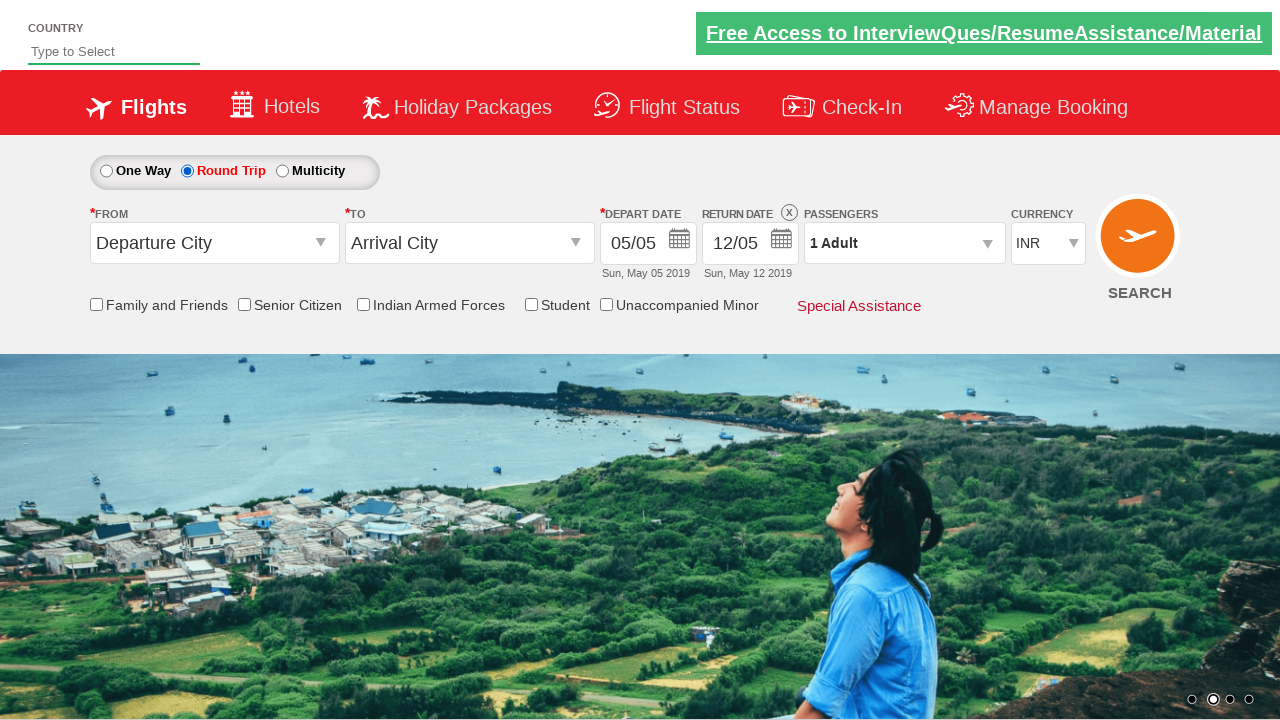

Printed confirmation message: 'It is Enabled'
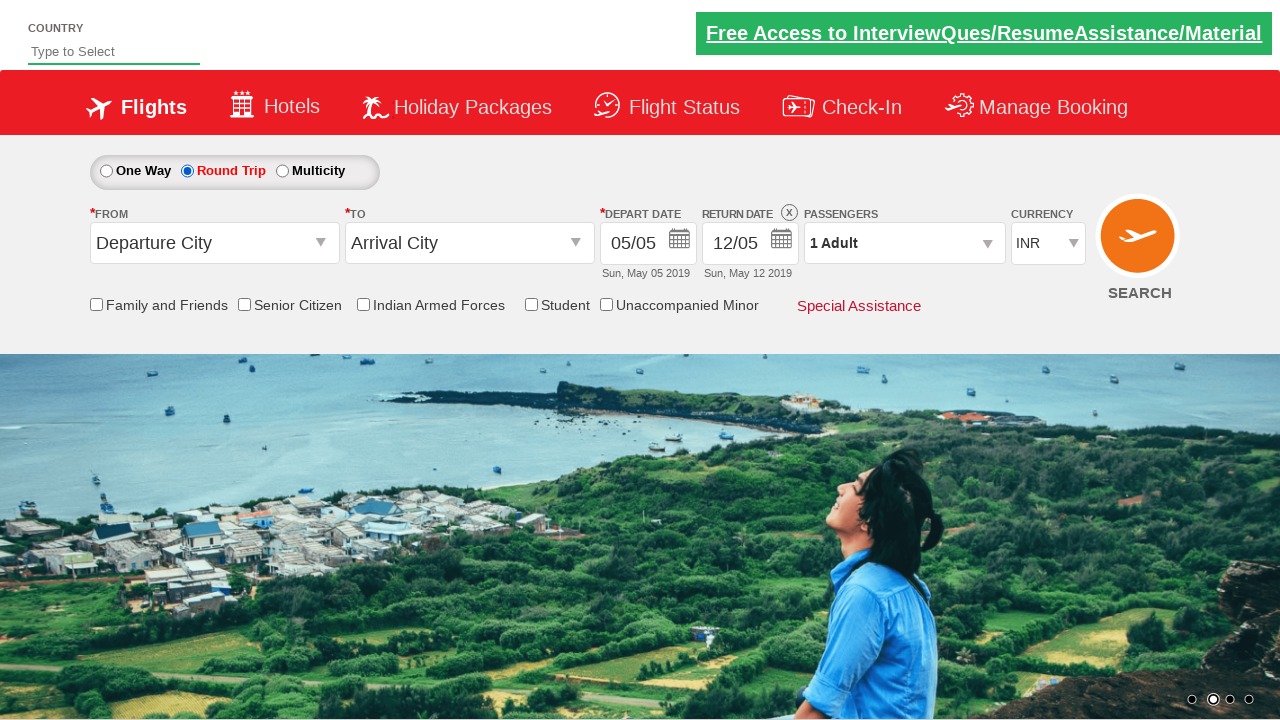

Clicked One Way radio button at (106, 171) on input#ctl00_mainContent_rbtnl_Trip_0
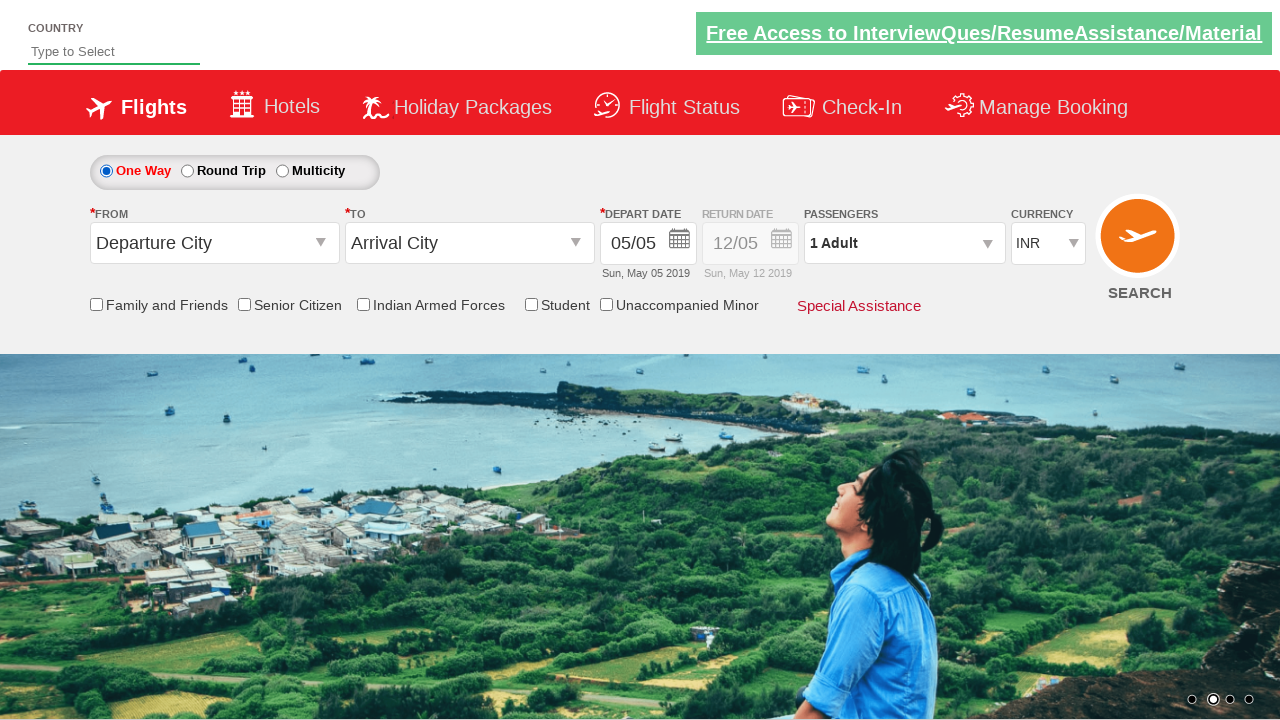

Retrieved style attribute from return date div after switching to One Way
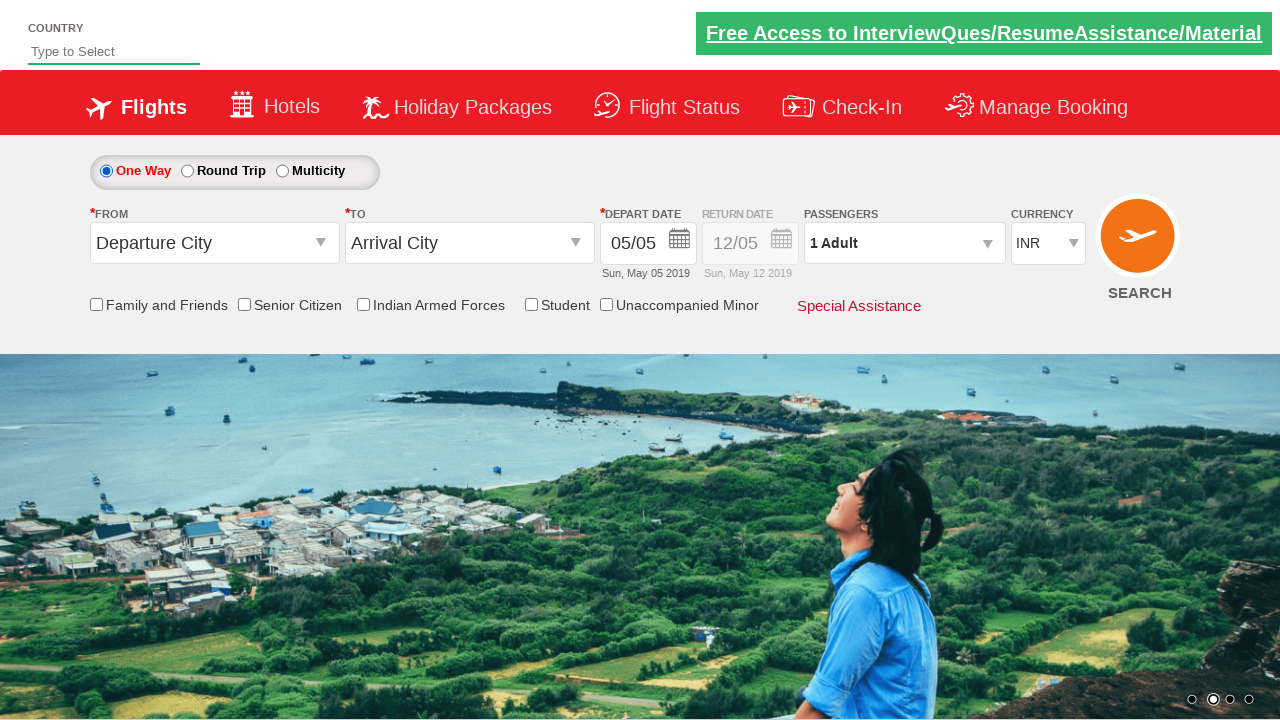

Verified return date div is disabled (opacity contains '0.5')
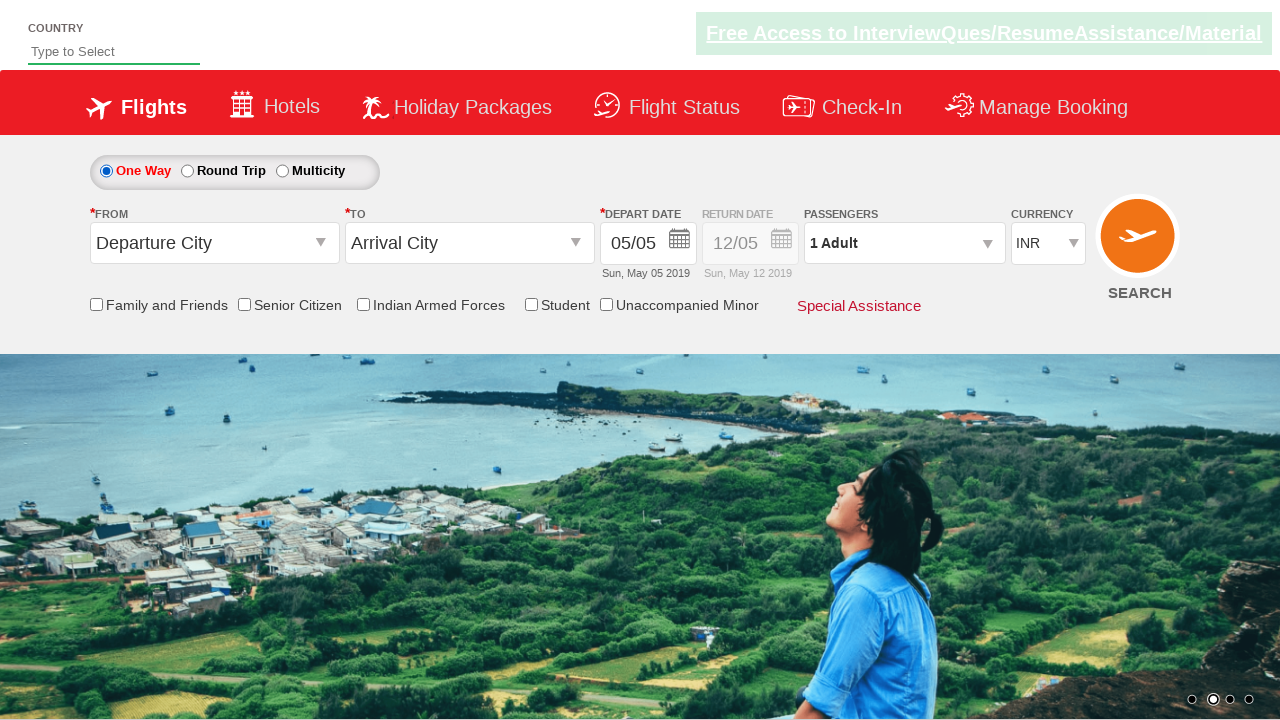

Printed confirmation message: 'Disabled Successfully'
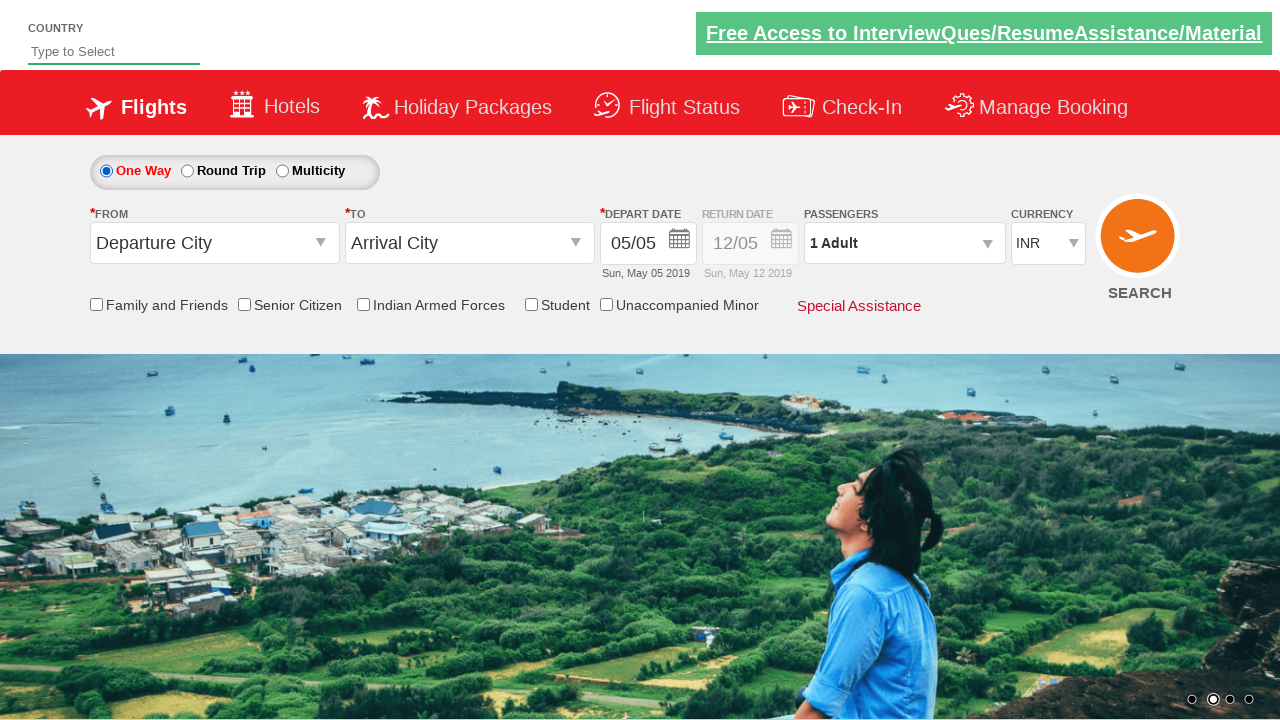

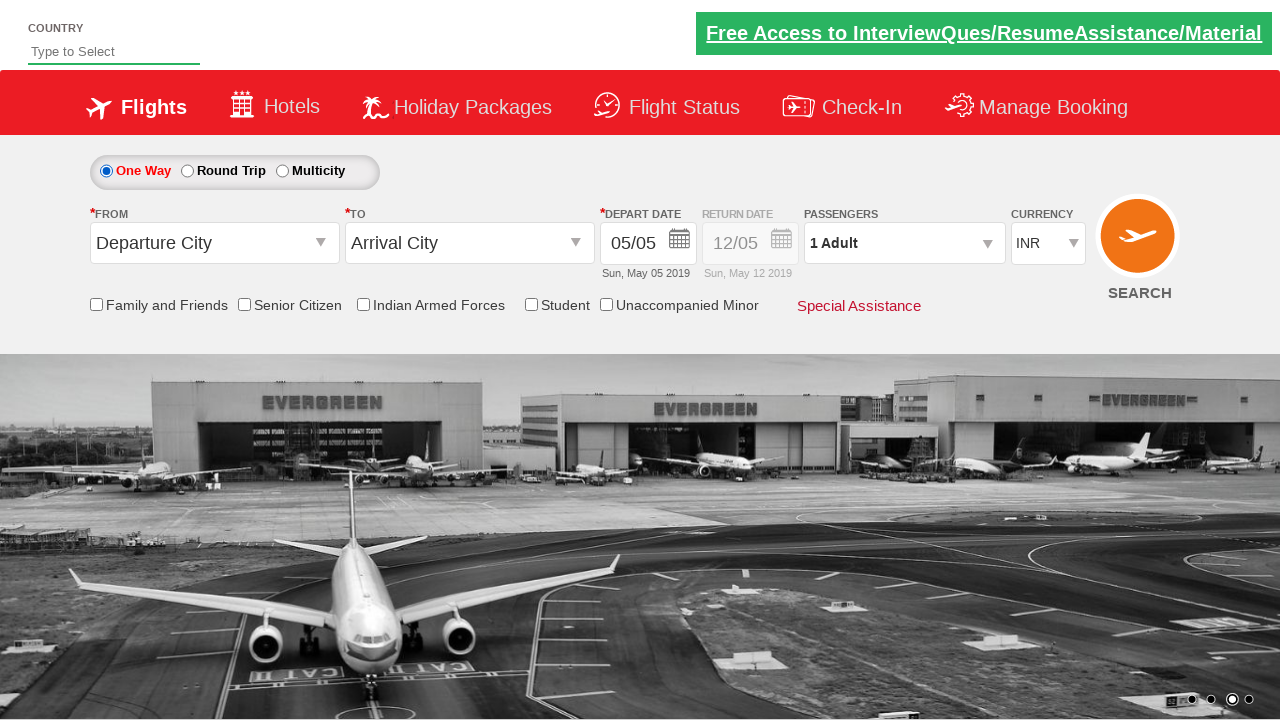